Tests HTML form functionality on W3Schools by filling in first name and last name fields, then submitting the form

Starting URL: https://www.w3schools.com/html/html_forms.asp

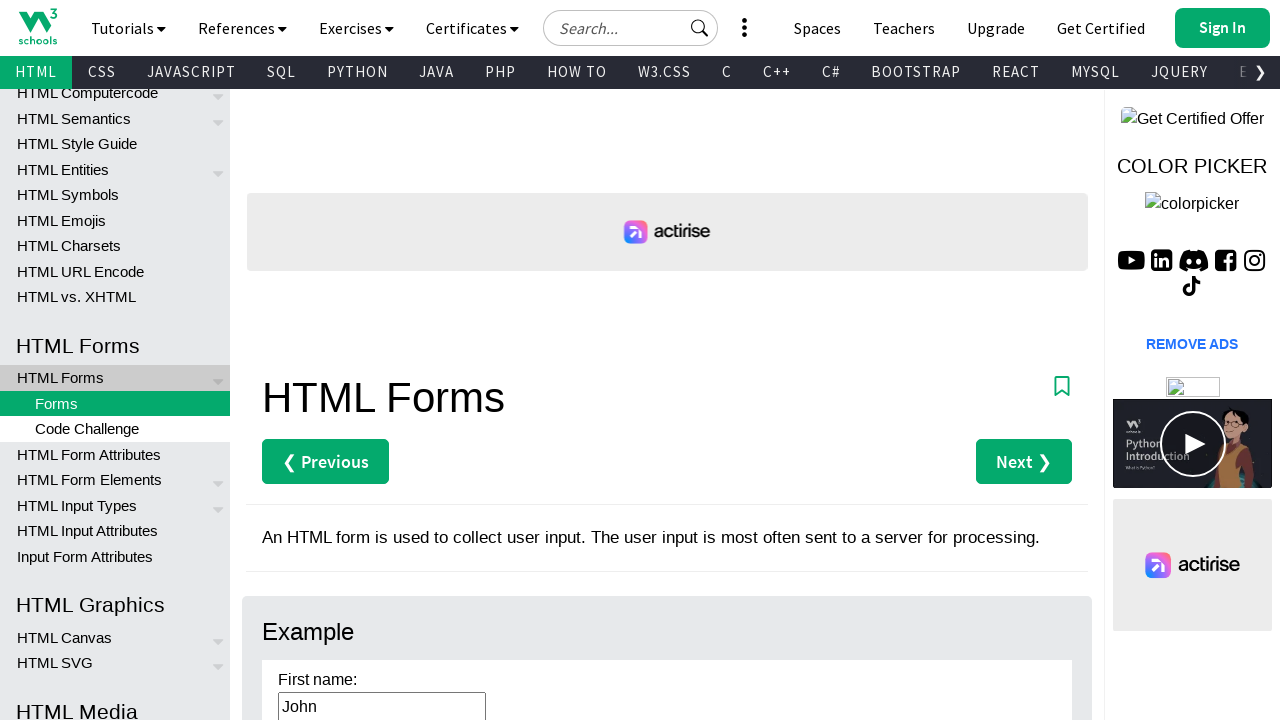

Filled first name field with 'Bruce' on #fname
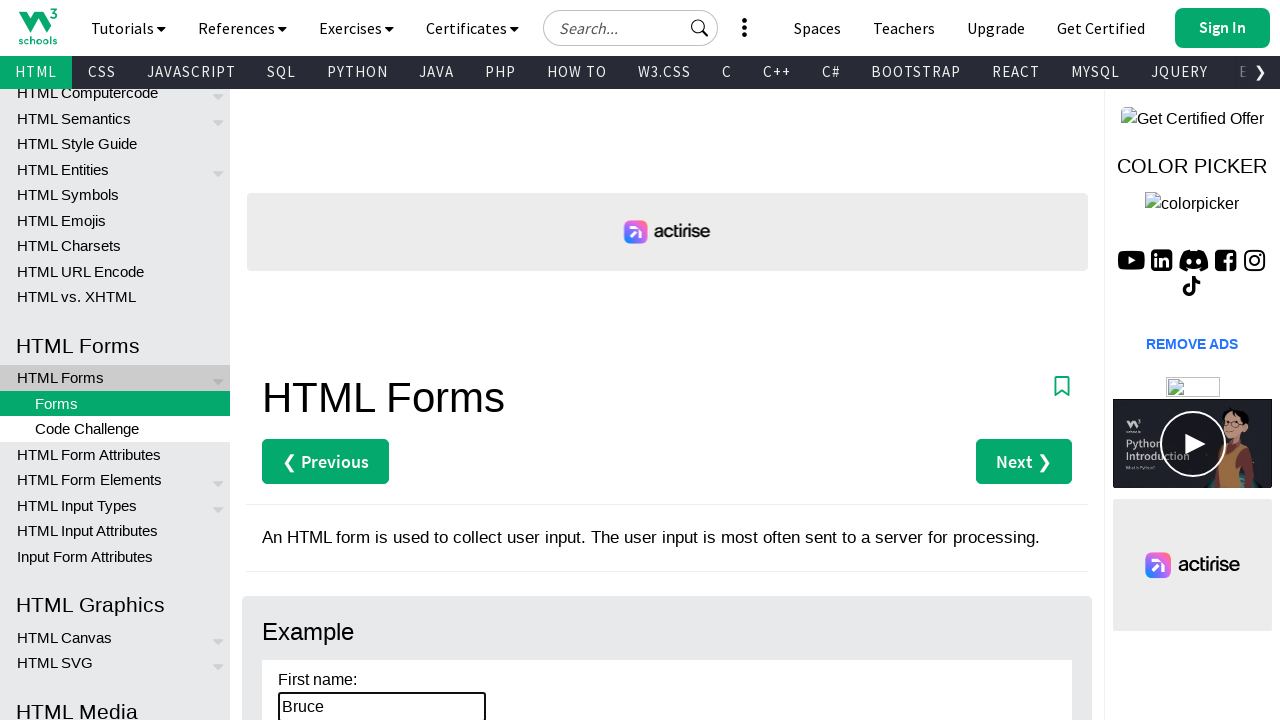

Filled last name field with 'Less' on #lname
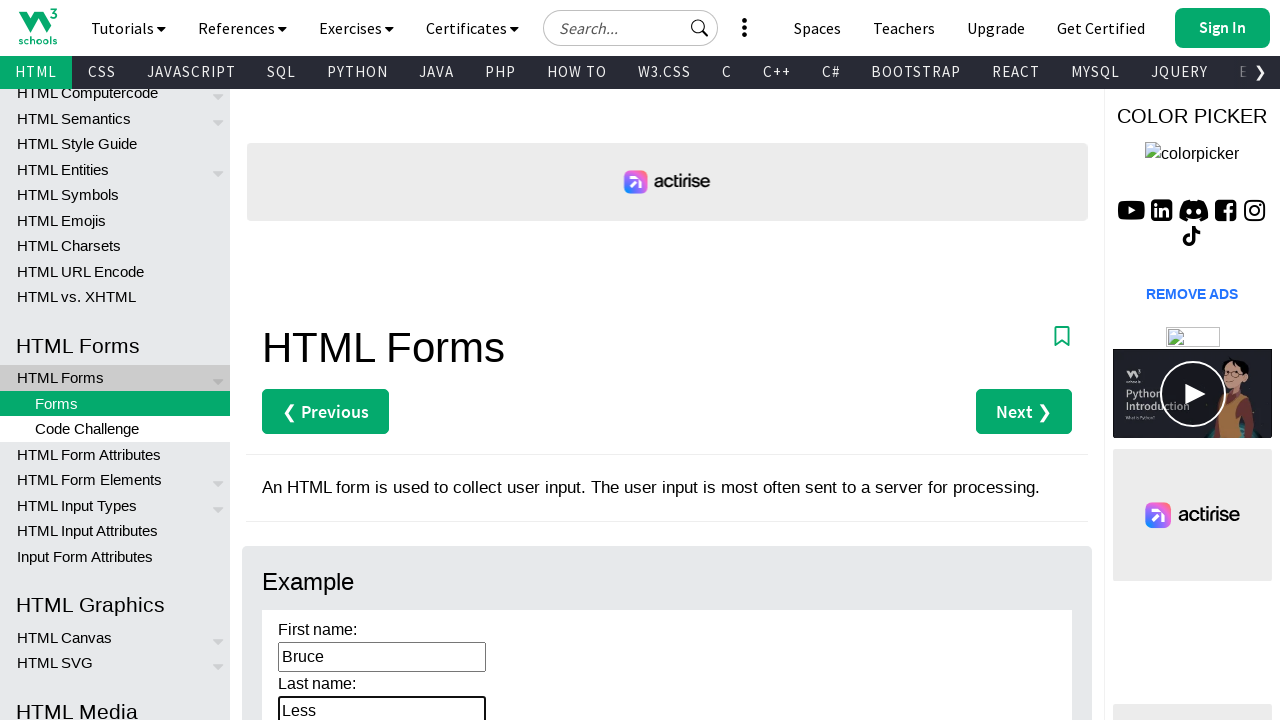

Clicked submit button to submit the form at (311, 360) on [type='submit']
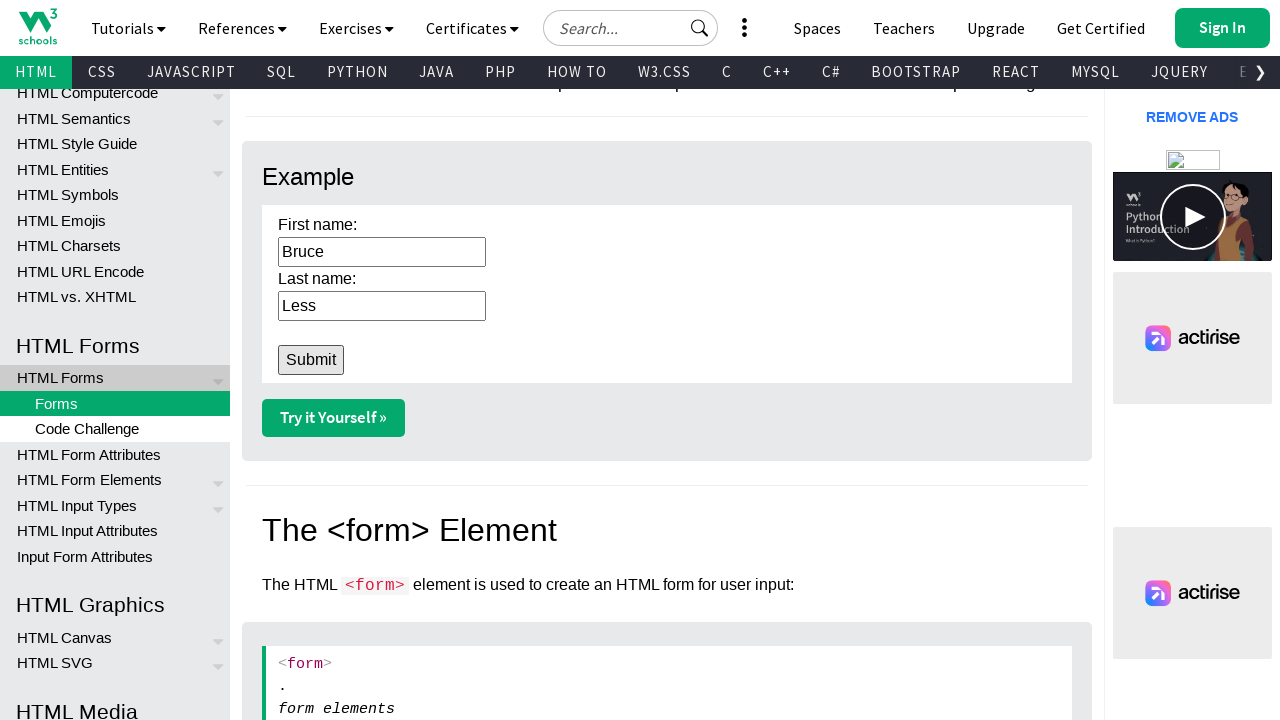

Form submission completed and page loaded
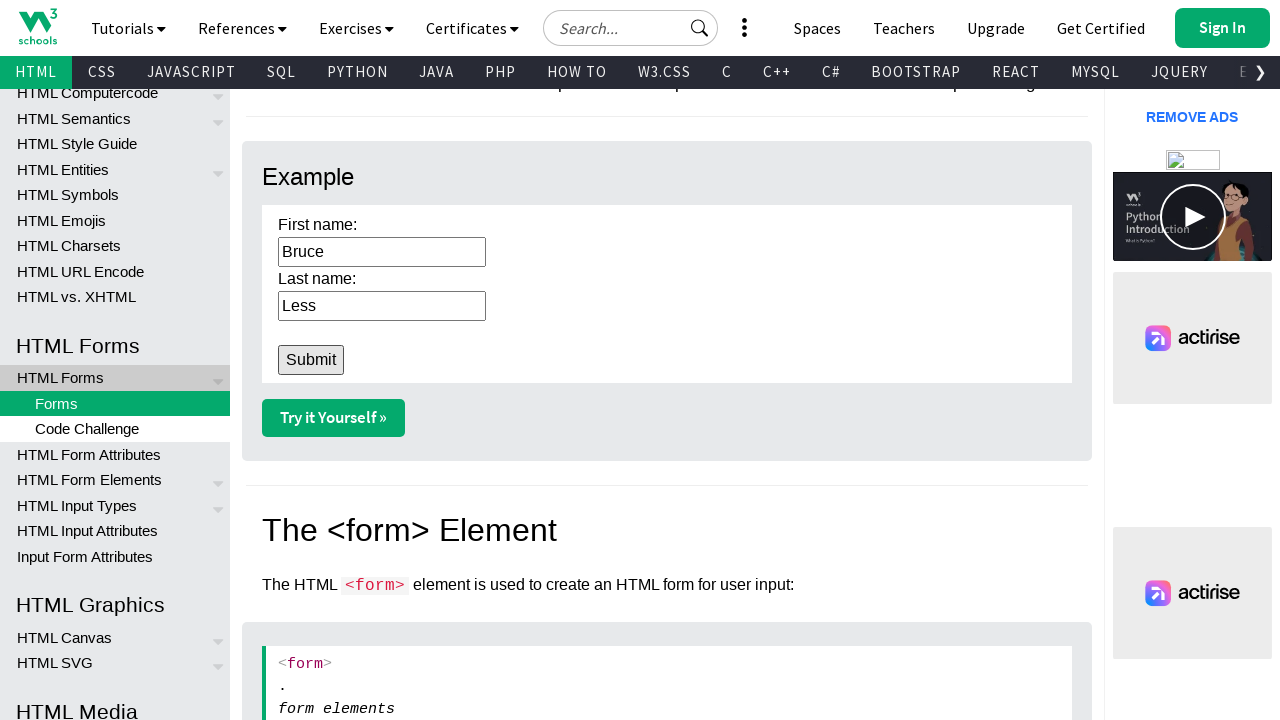

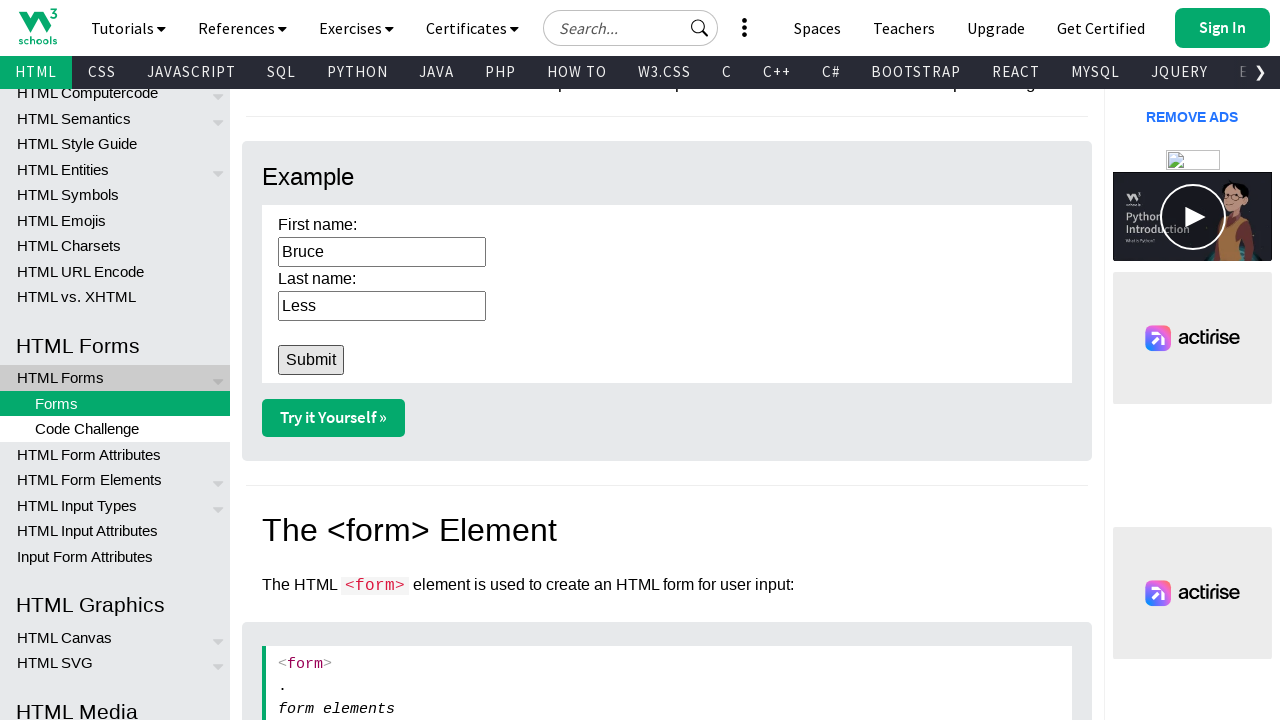